Tests that Clear completed button is hidden when there are no completed items.

Starting URL: https://demo.playwright.dev/todomvc

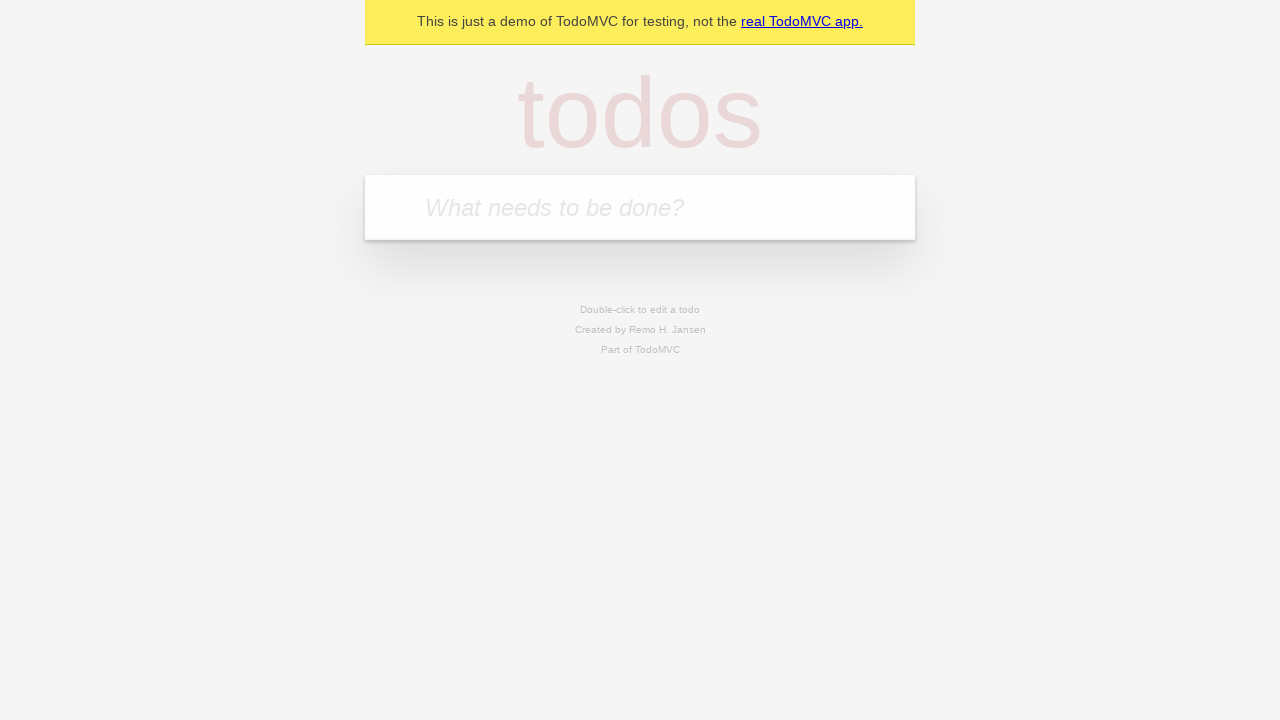

Filled todo input with 'buy some cheese' on internal:attr=[placeholder="What needs to be done?"i]
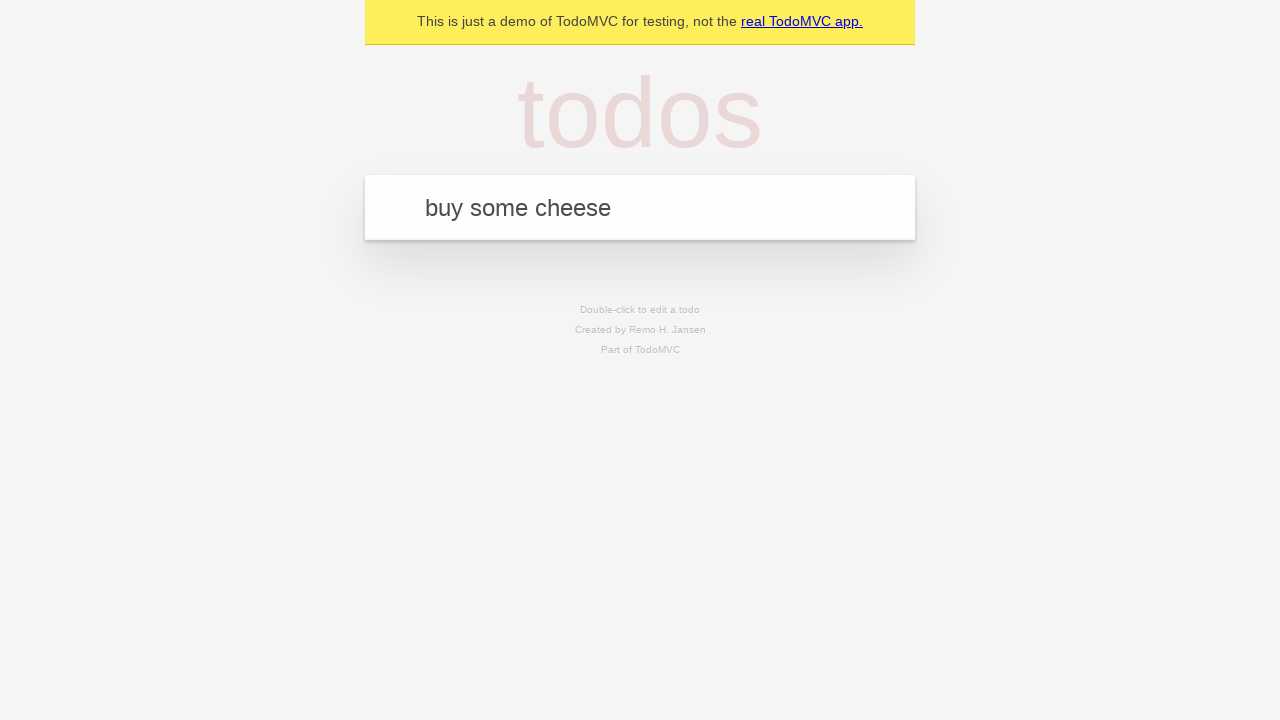

Pressed Enter to add first todo item on internal:attr=[placeholder="What needs to be done?"i]
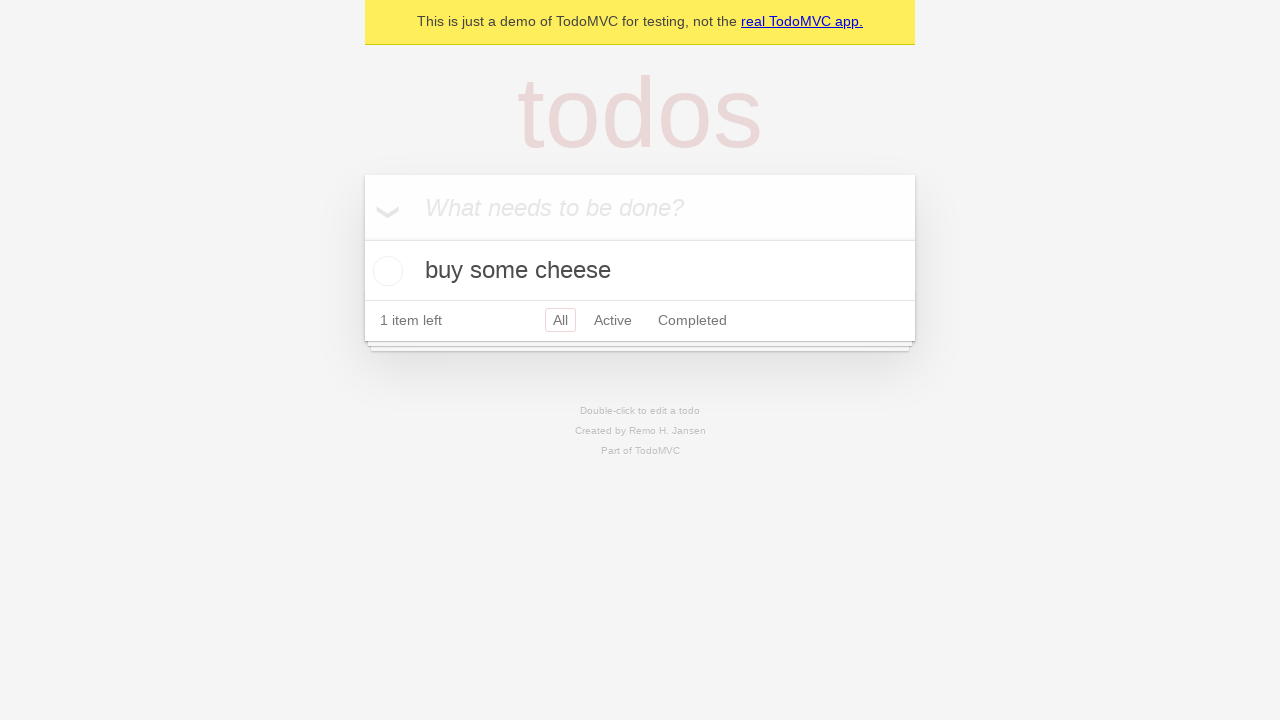

Filled todo input with 'feed the cat' on internal:attr=[placeholder="What needs to be done?"i]
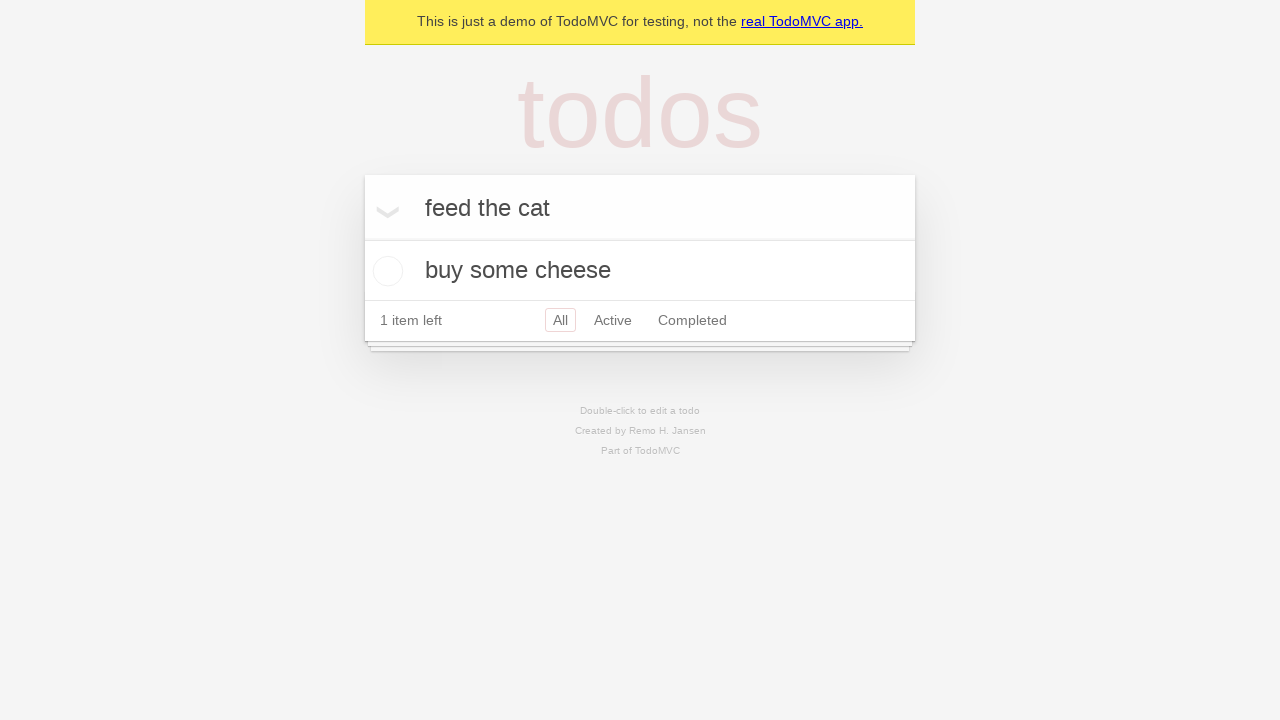

Pressed Enter to add second todo item on internal:attr=[placeholder="What needs to be done?"i]
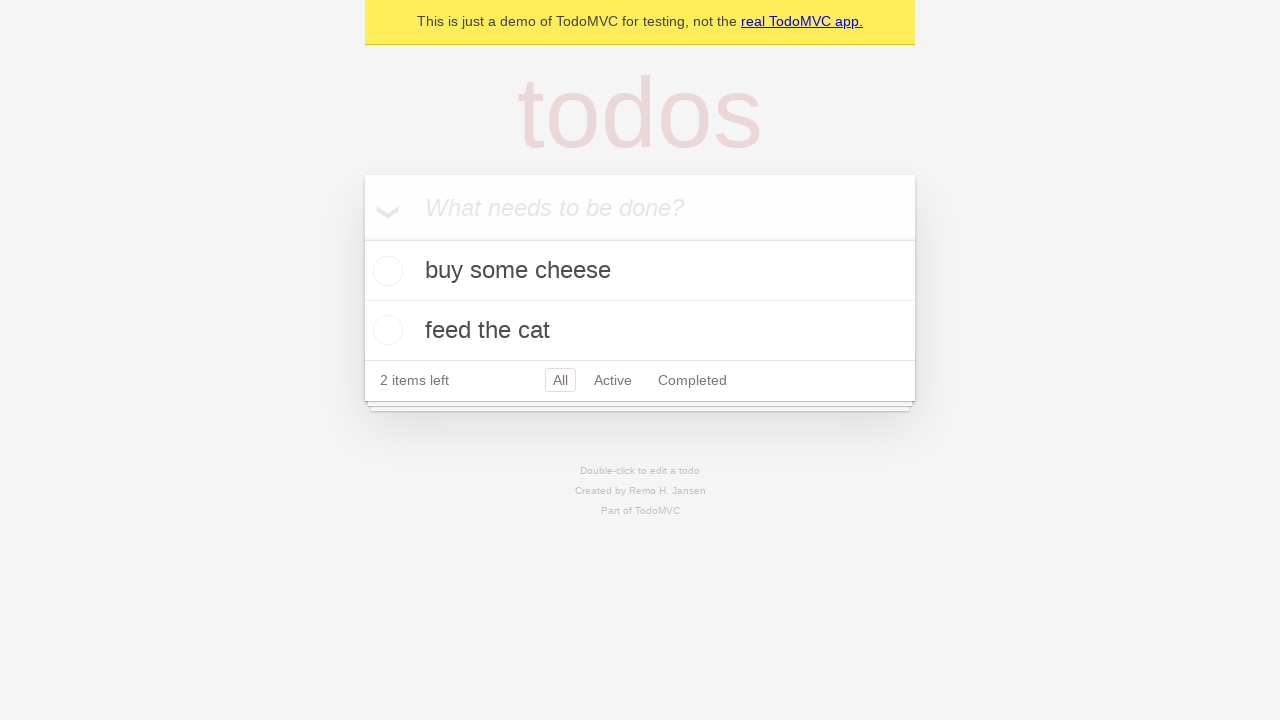

Filled todo input with 'book a doctors appointment' on internal:attr=[placeholder="What needs to be done?"i]
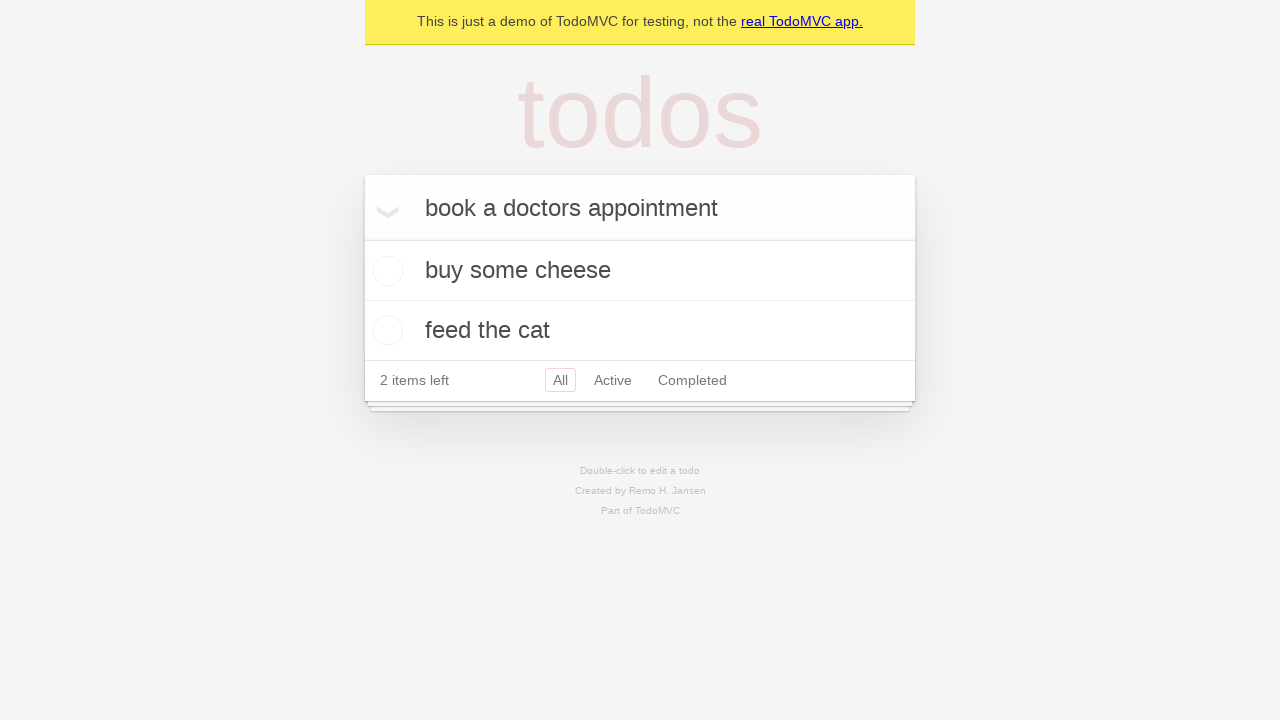

Pressed Enter to add third todo item on internal:attr=[placeholder="What needs to be done?"i]
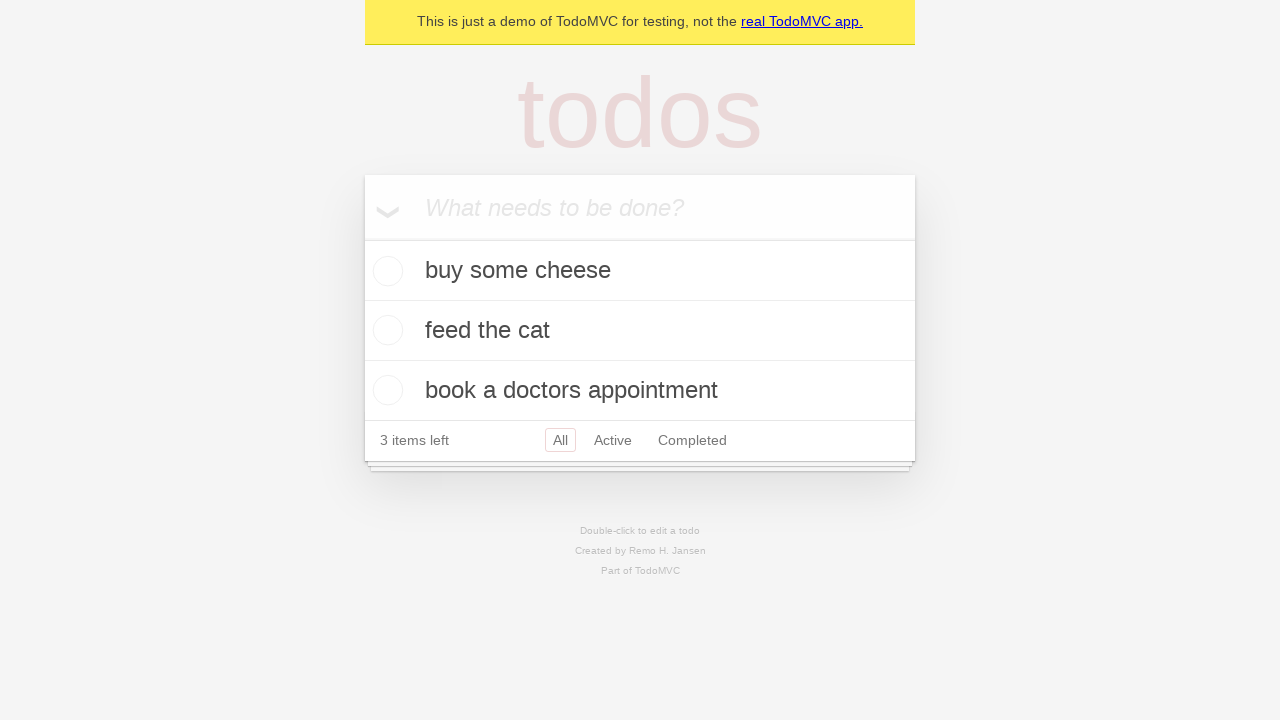

Checked the first todo item as completed at (385, 271) on .todo-list li .toggle >> nth=0
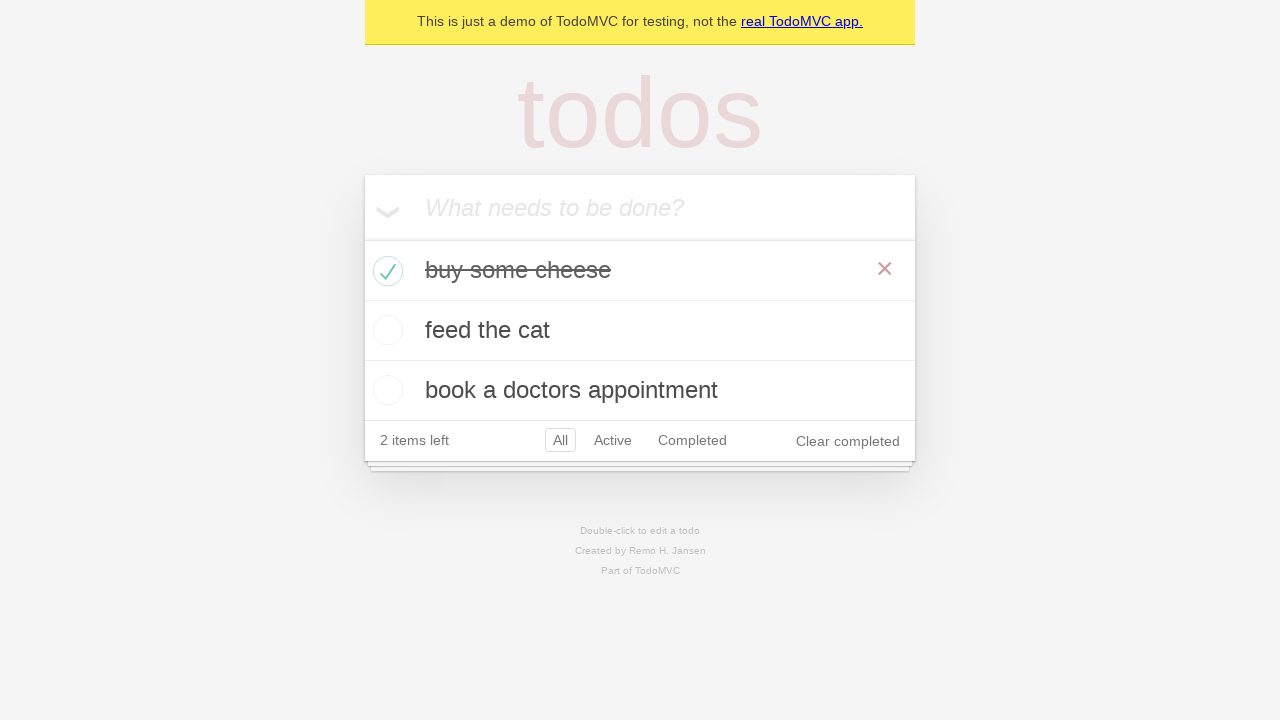

Clicked 'Clear completed' button to remove completed items at (848, 441) on internal:role=button[name="Clear completed"i]
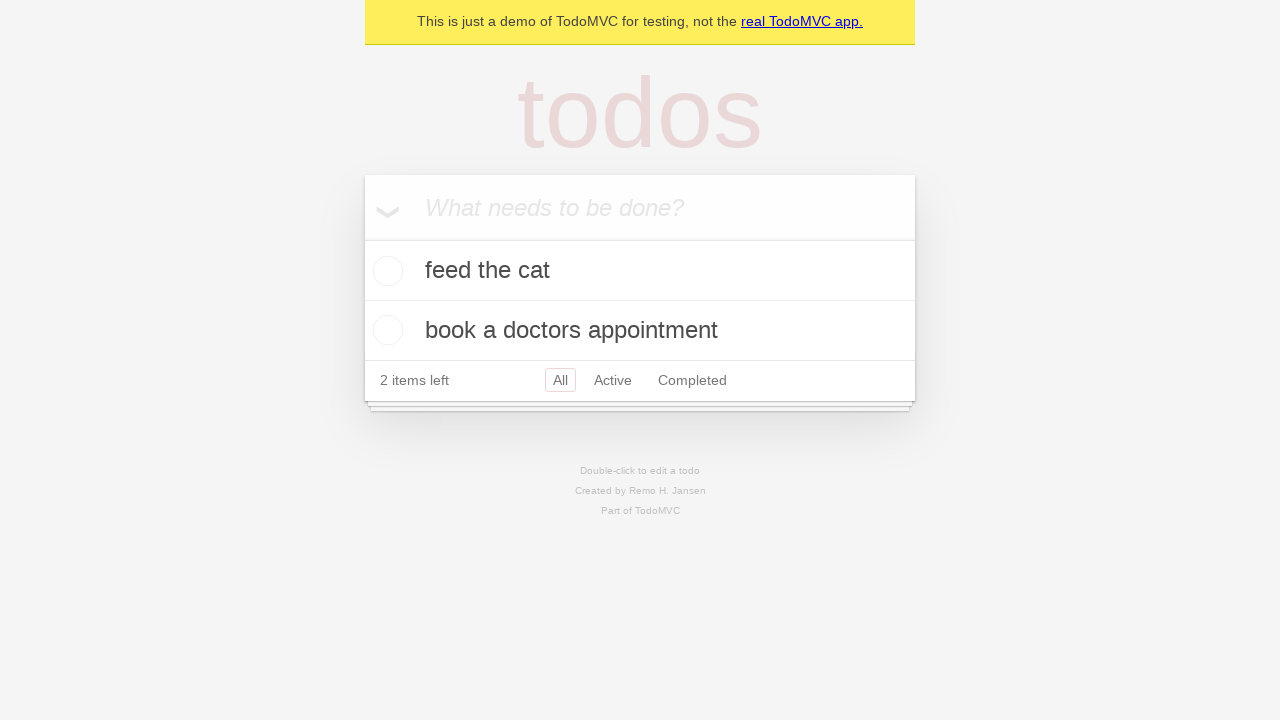

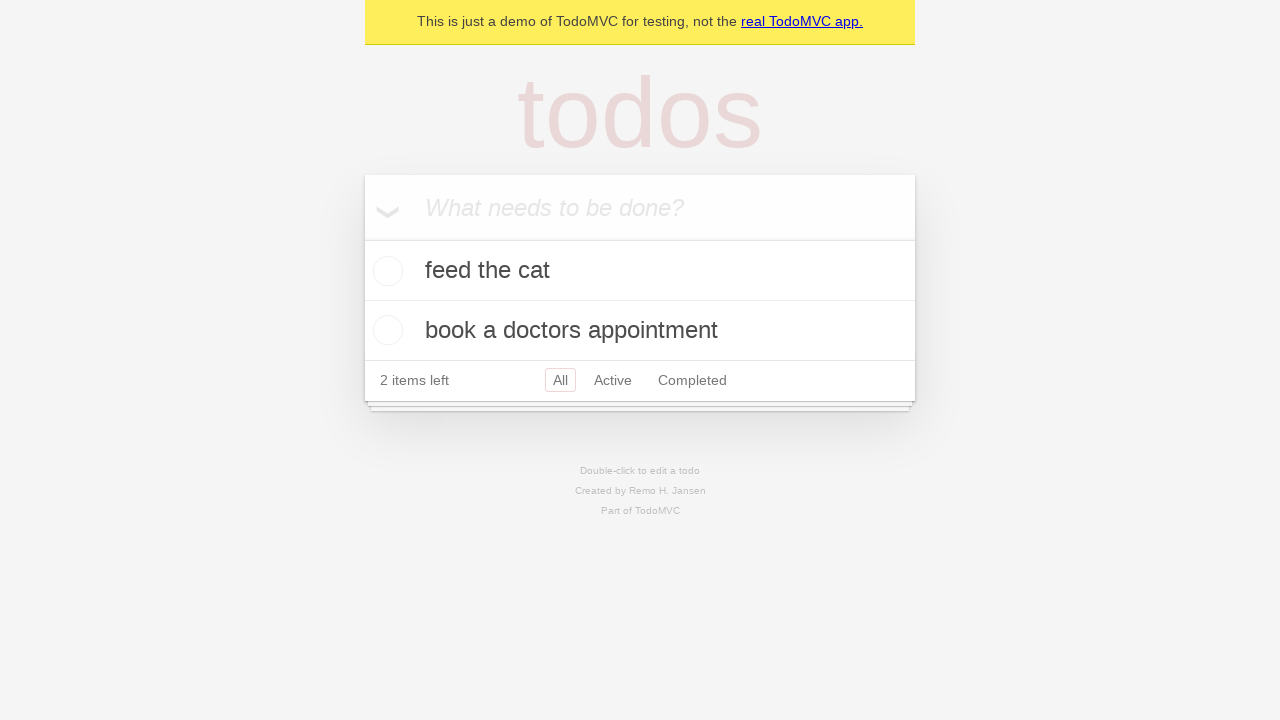